Tests prompt box by clicking the prompt button and dismissing it

Starting URL: https://testpages.herokuapp.com/styled/alerts/alert-test.html

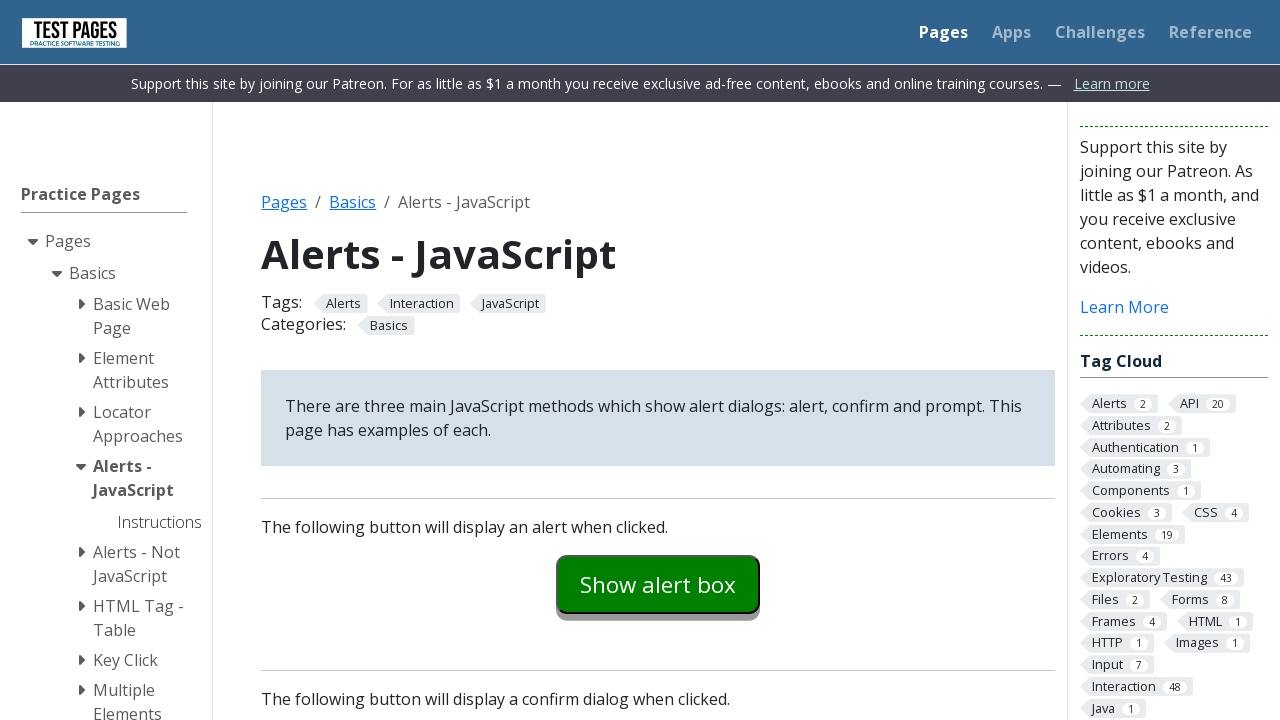

Set up dialog handler to dismiss prompt without entering text
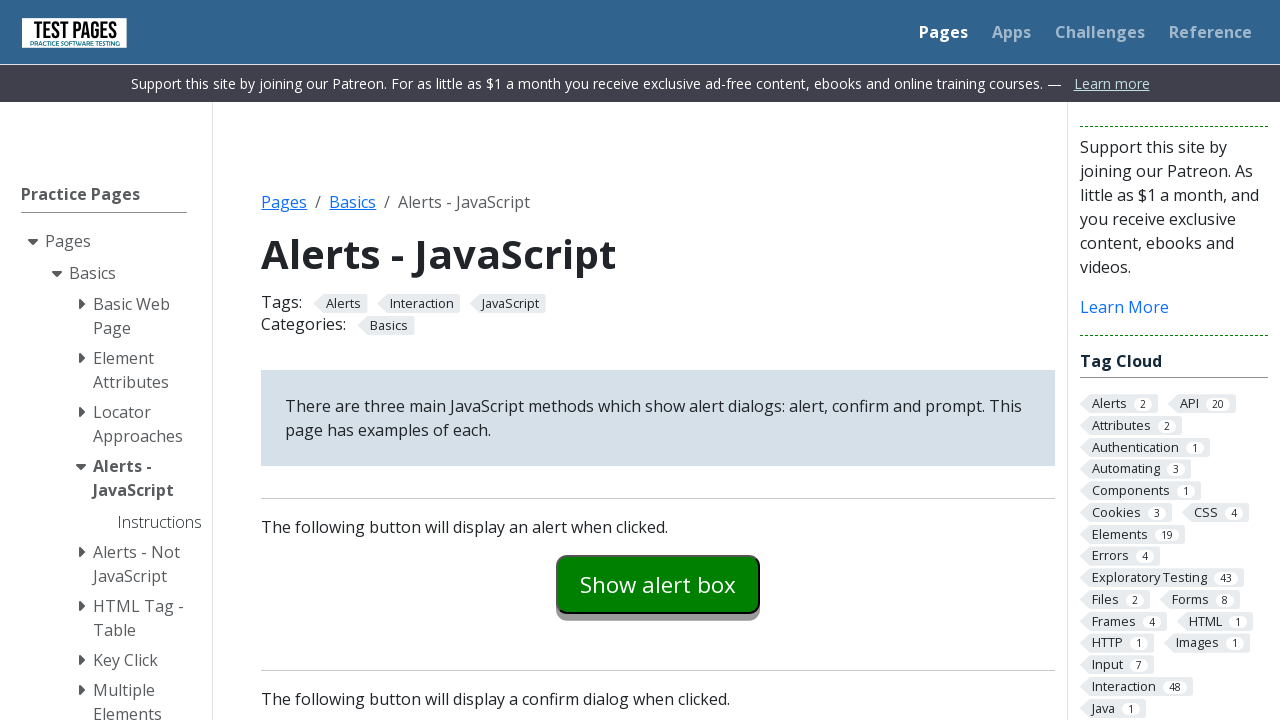

Clicked the prompt button to trigger prompt dialog at (658, 360) on #promptexample
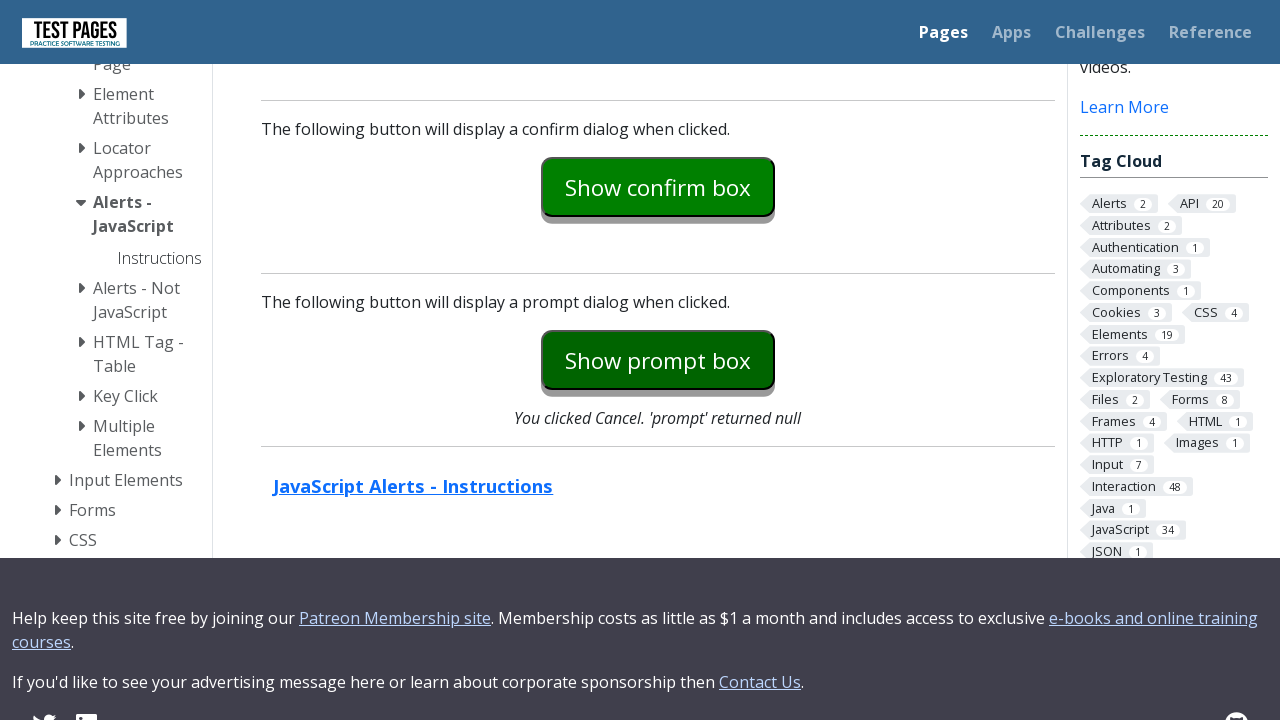

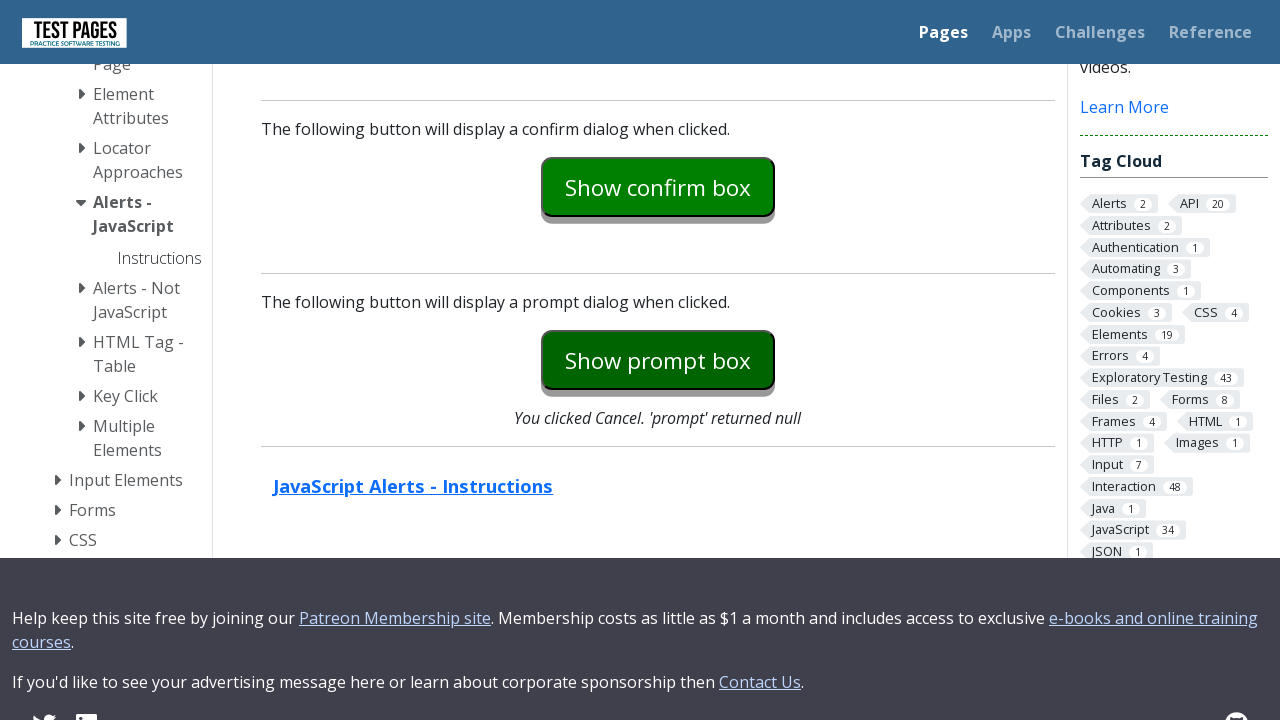